Tests dropdown menu functionality by clicking through different theme options (Light, Dark, Cosmic, Corporate) and verifying header color changes

Starting URL: https://foden-testing-application.vercel.app/pages/iot-dashboard

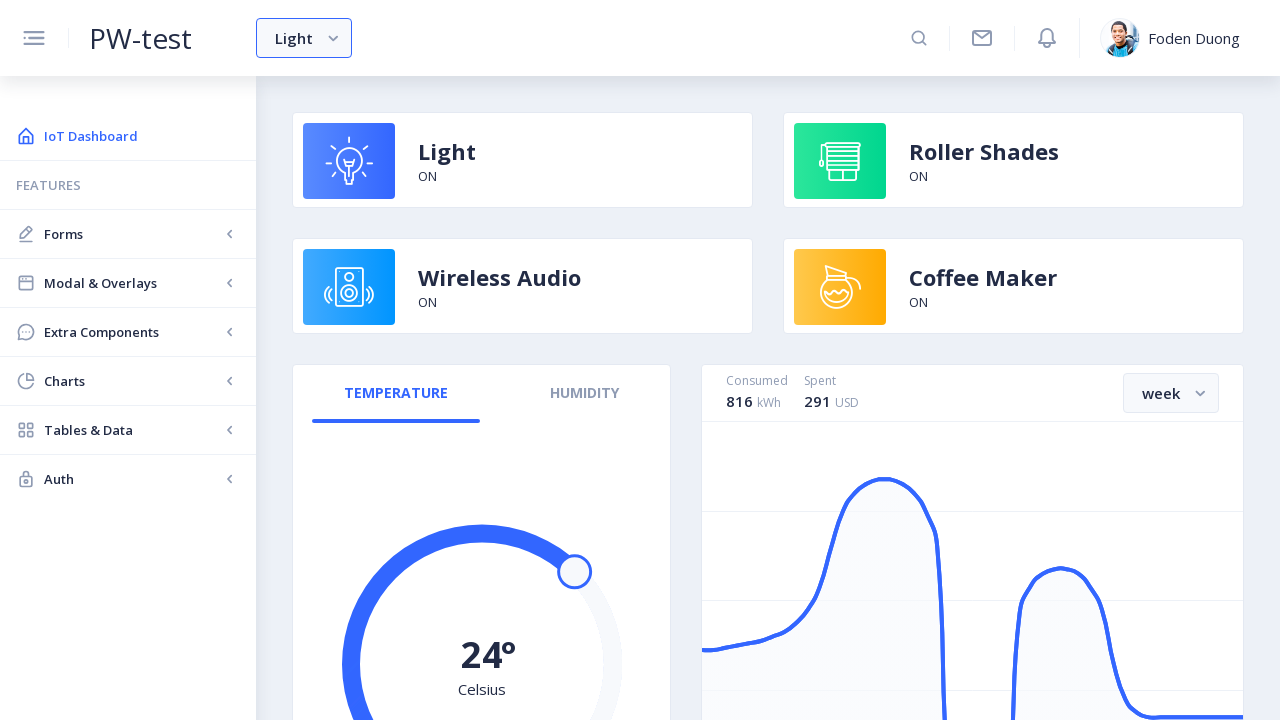

Clicked dropdown menu to open theme options at (304, 38) on ngx-header nb-select
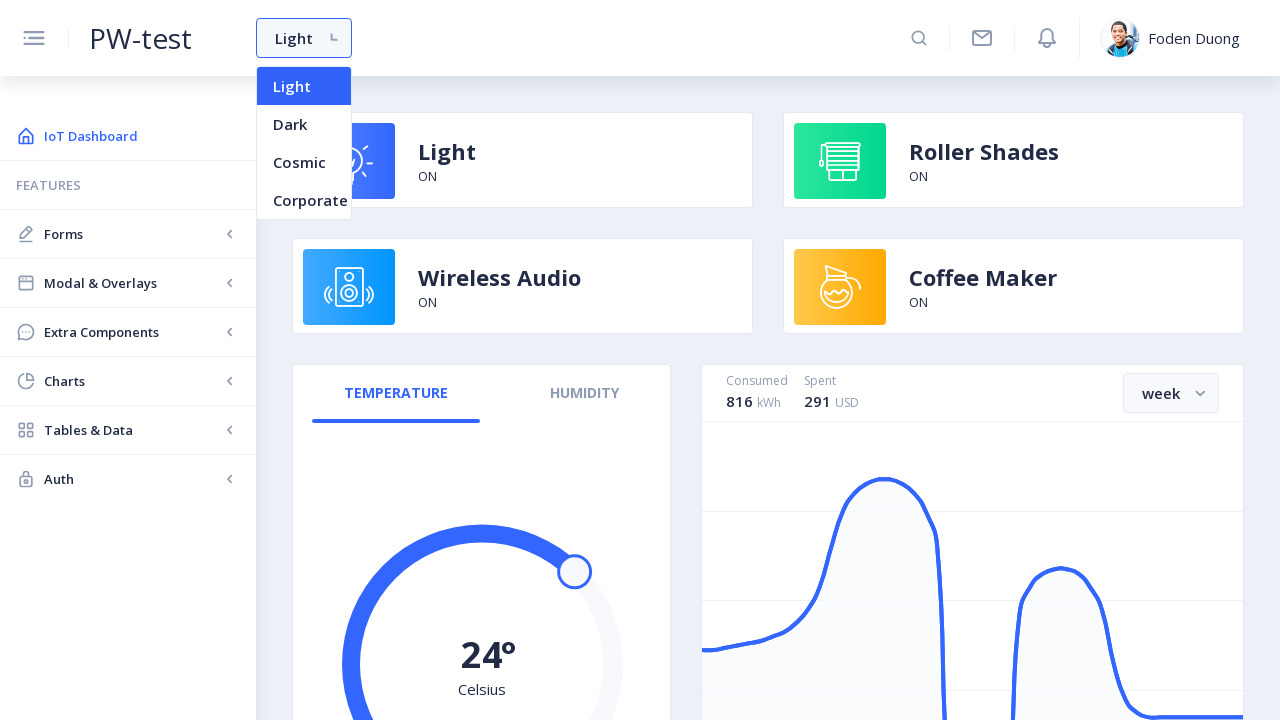

Selected Cosmic theme option at (304, 162) on nb-option-list nb-option >> internal:has-text="Cosmic"i
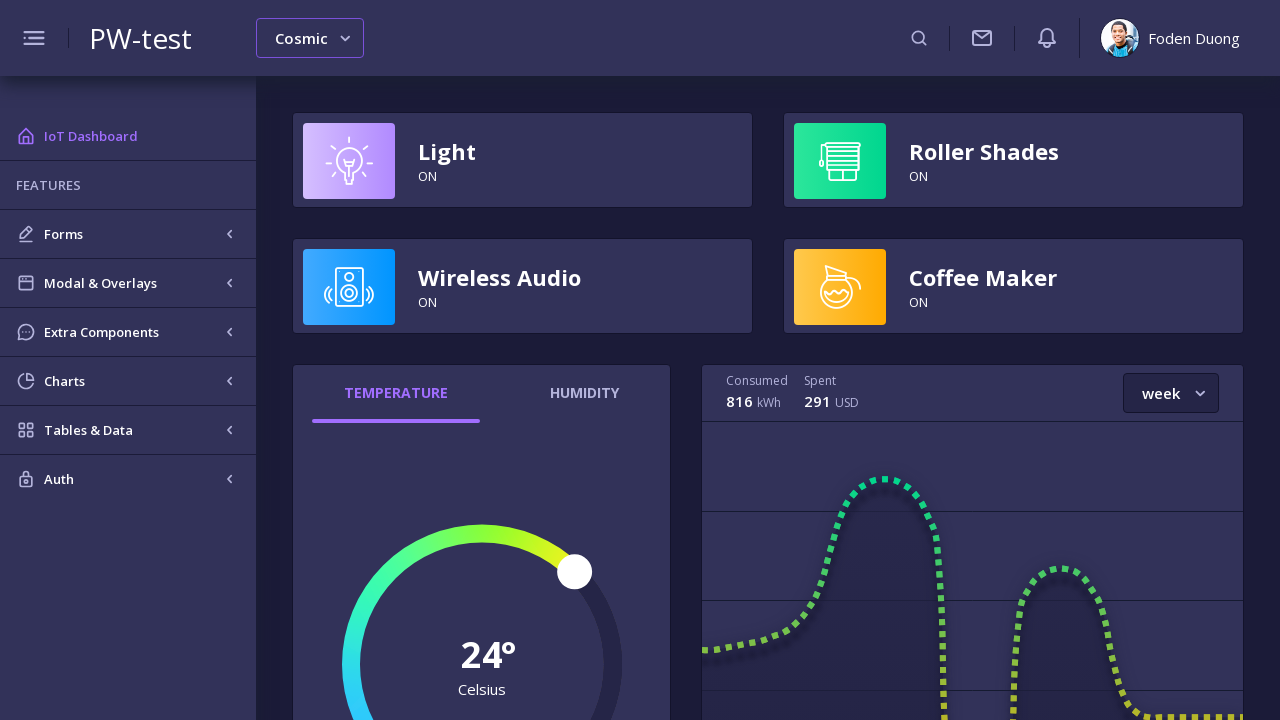

Clicked dropdown menu to start iterating through themes at (310, 38) on ngx-header nb-select
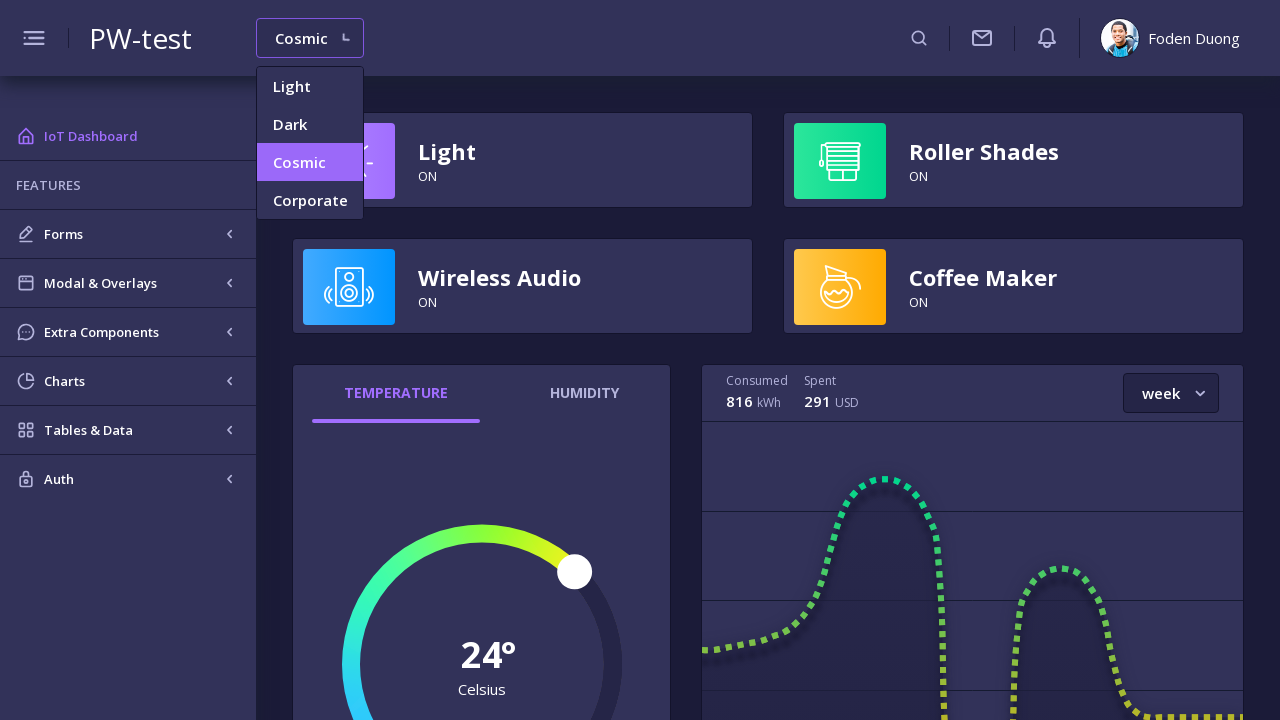

Selected Light theme option at (310, 86) on nb-option-list nb-option >> internal:has-text="Light"i
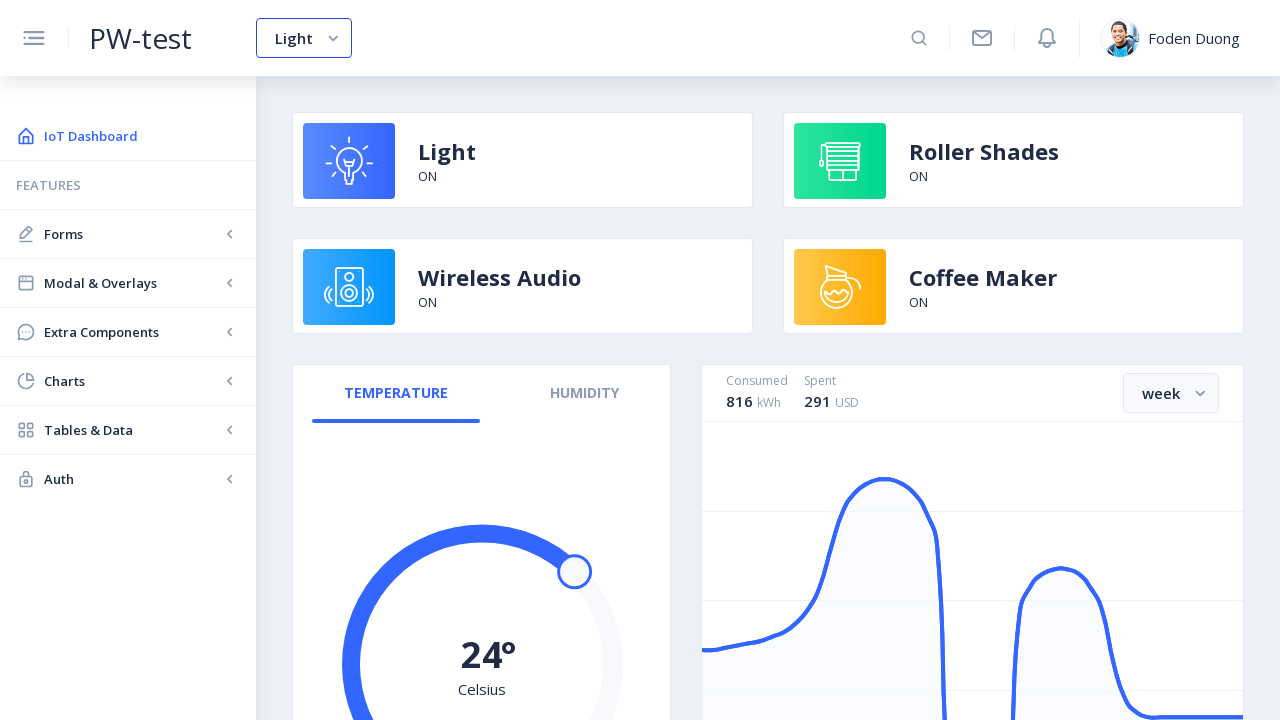

Waited for Light theme to apply
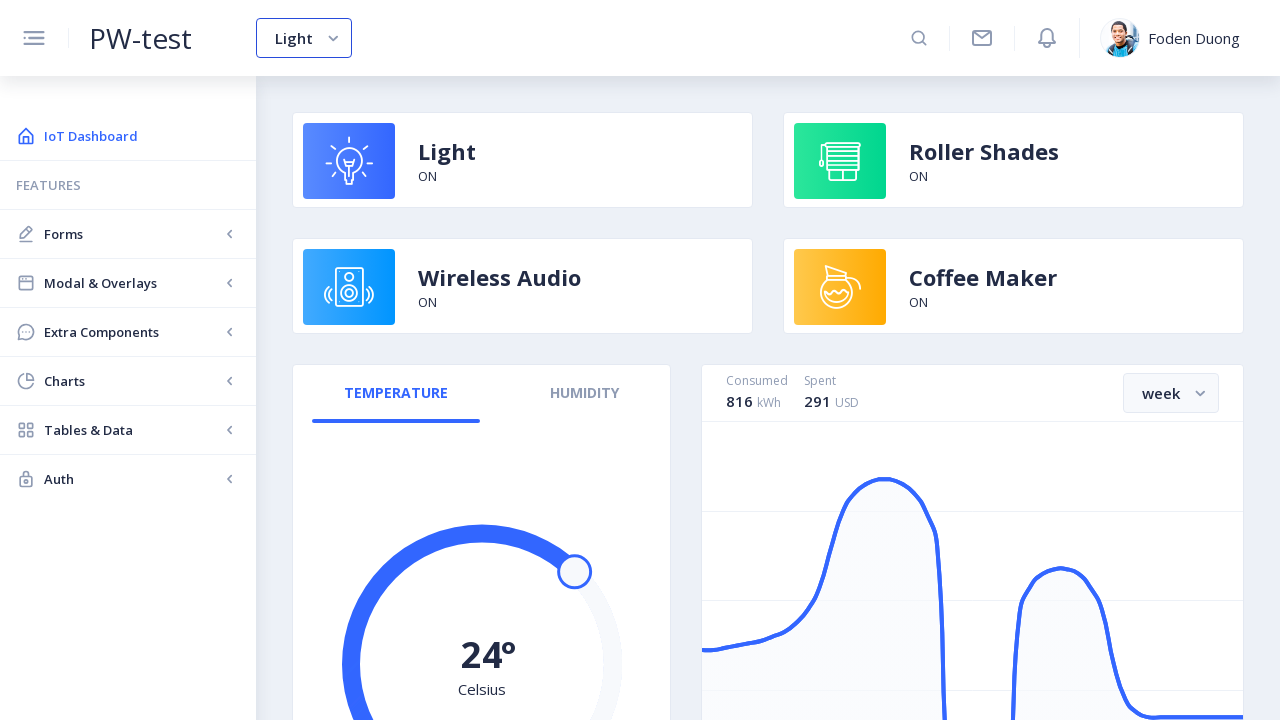

Clicked dropdown menu to select next theme after Light at (304, 38) on ngx-header nb-select
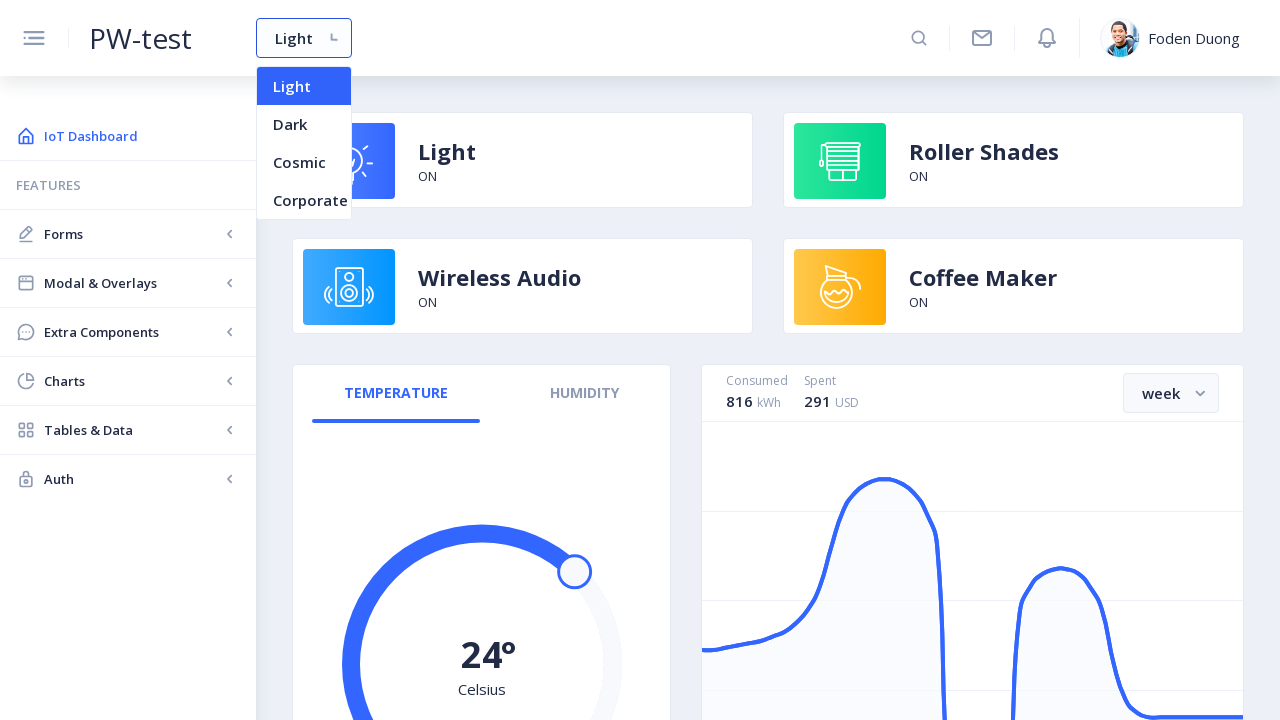

Selected Dark theme option at (304, 124) on nb-option-list nb-option >> internal:has-text="Dark"i
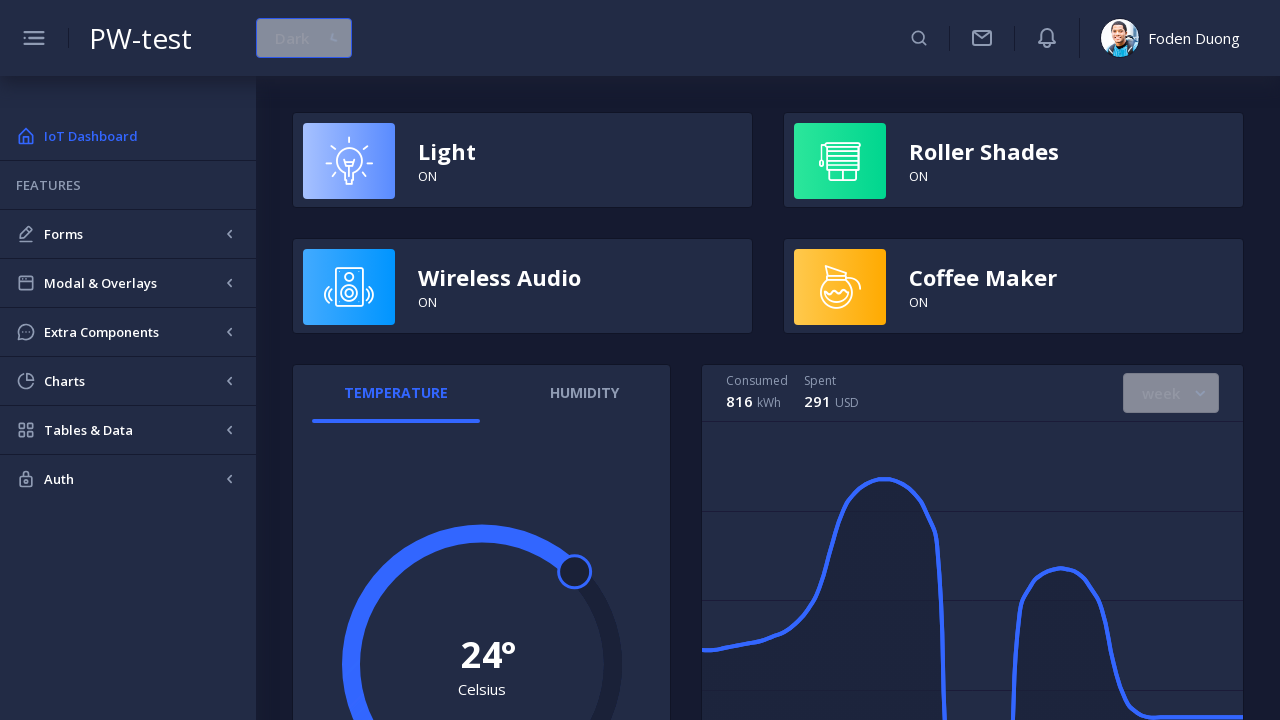

Waited for Dark theme to apply
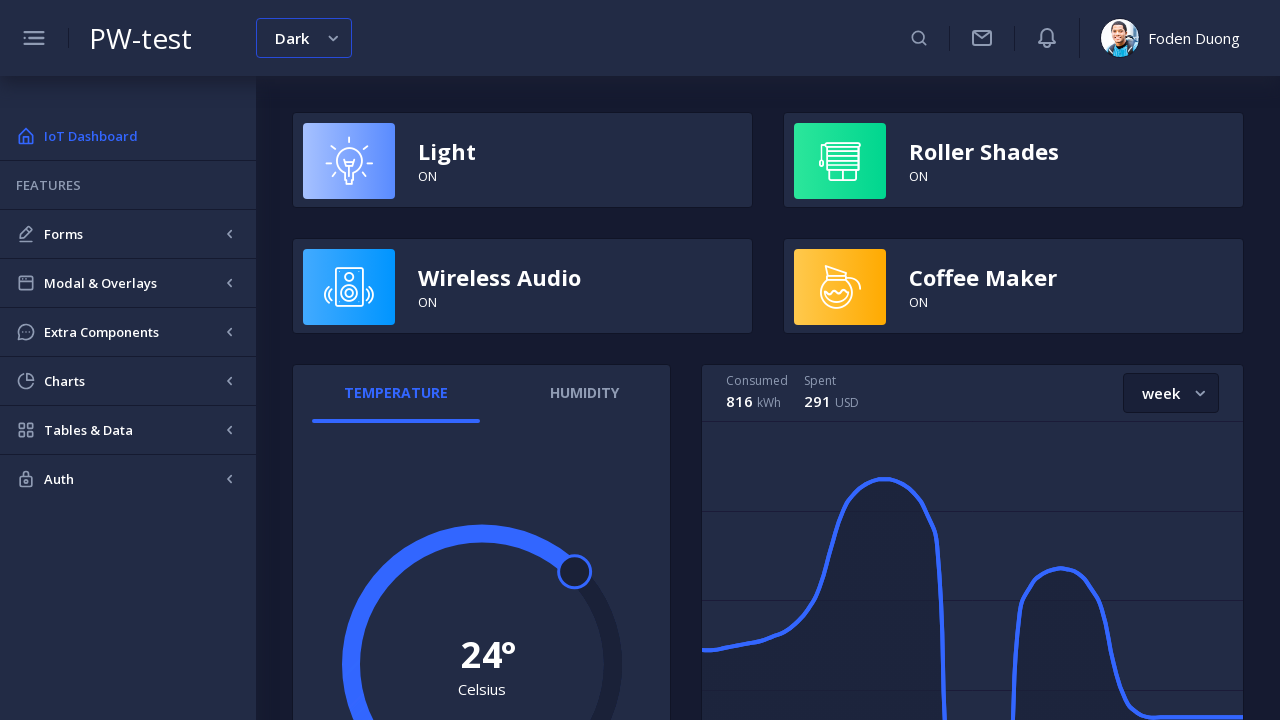

Clicked dropdown menu to select next theme after Dark at (304, 38) on ngx-header nb-select
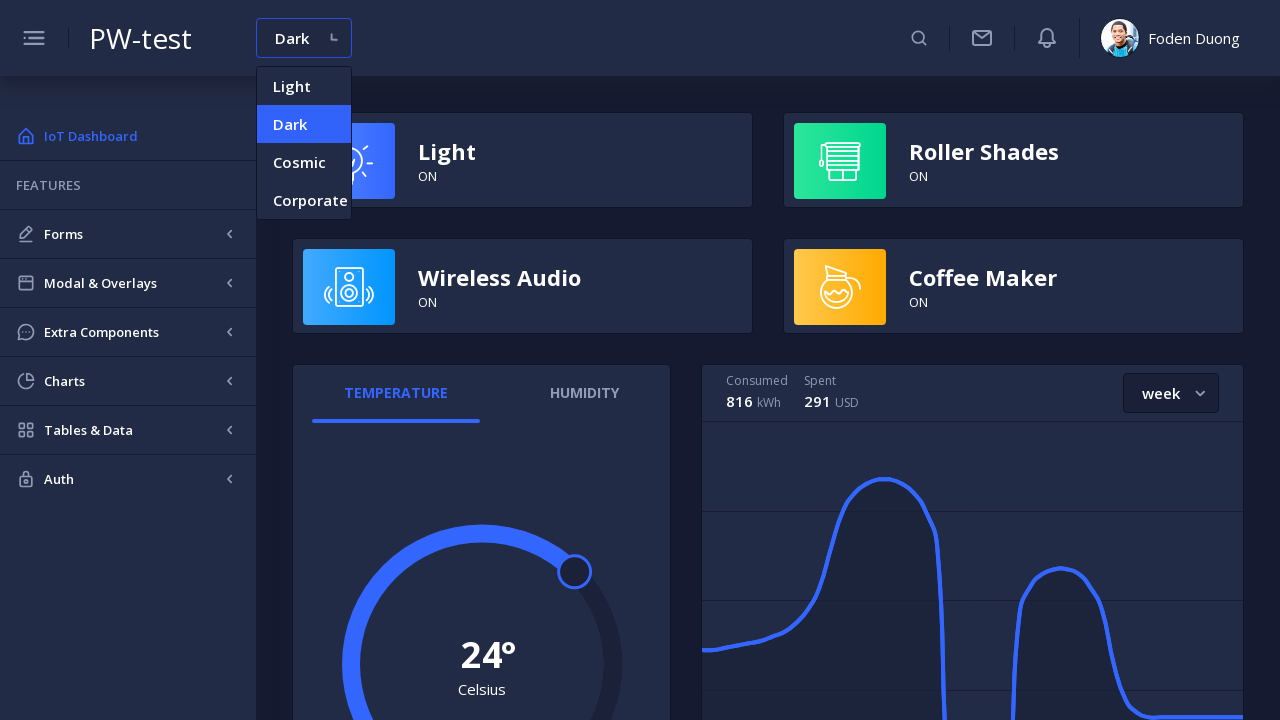

Selected Cosmic theme option at (304, 162) on nb-option-list nb-option >> internal:has-text="Cosmic"i
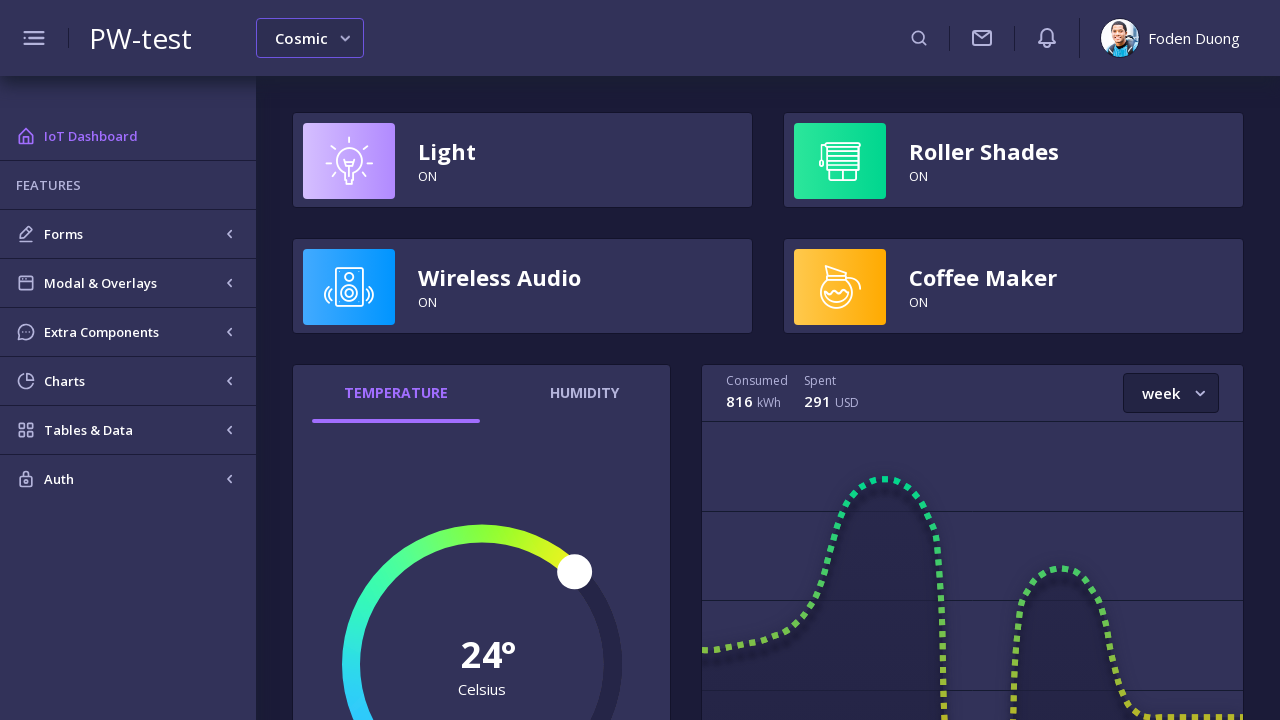

Waited for Cosmic theme to apply
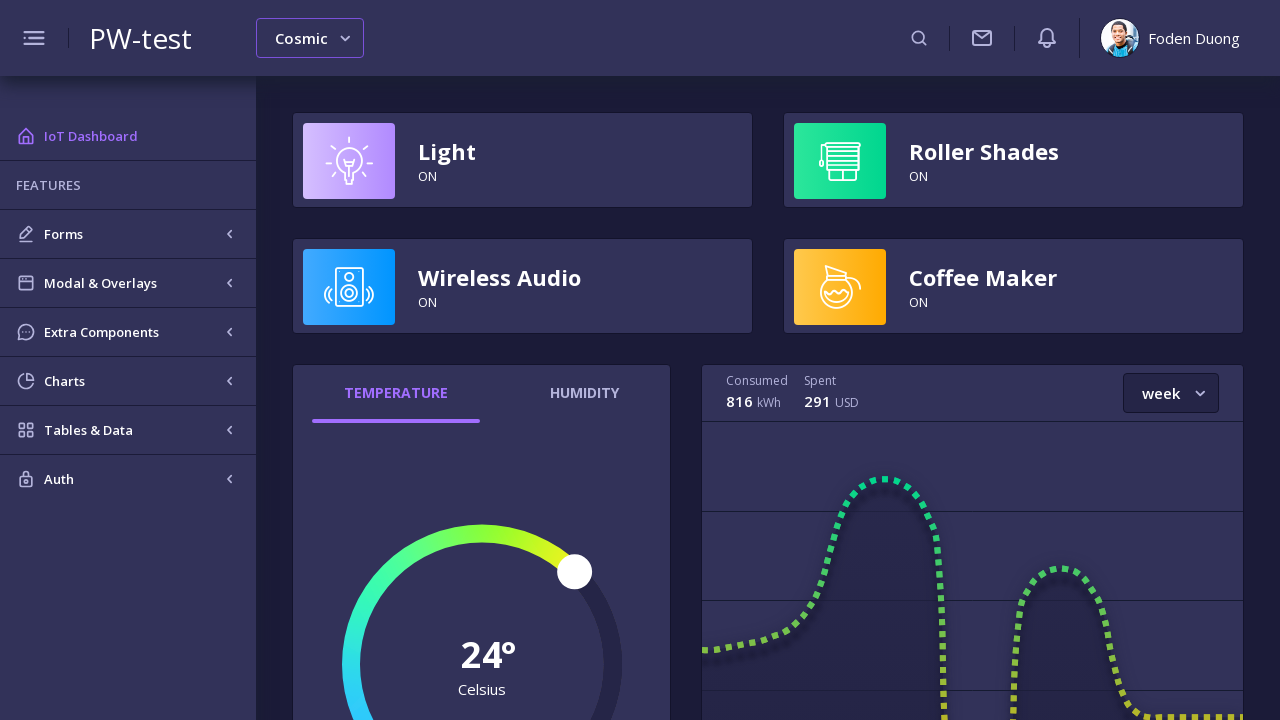

Clicked dropdown menu to select next theme after Cosmic at (310, 38) on ngx-header nb-select
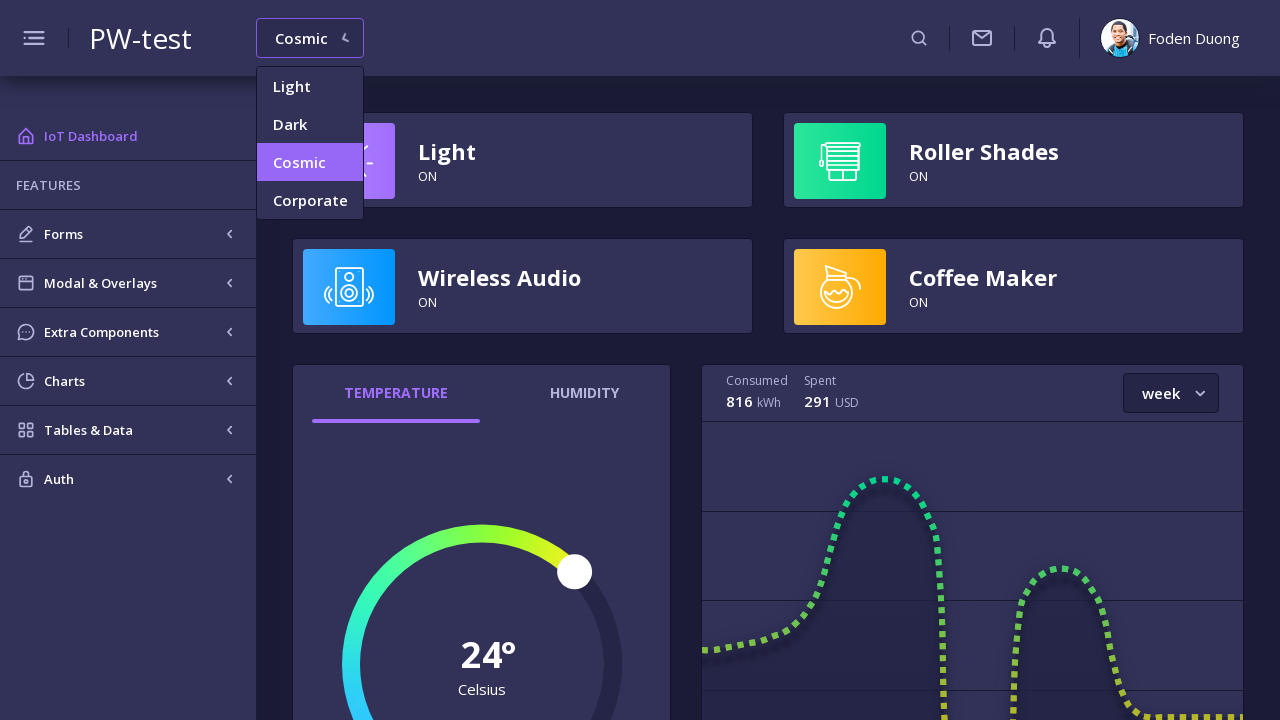

Selected Corporate theme option at (310, 200) on nb-option-list nb-option >> internal:has-text="Corporate"i
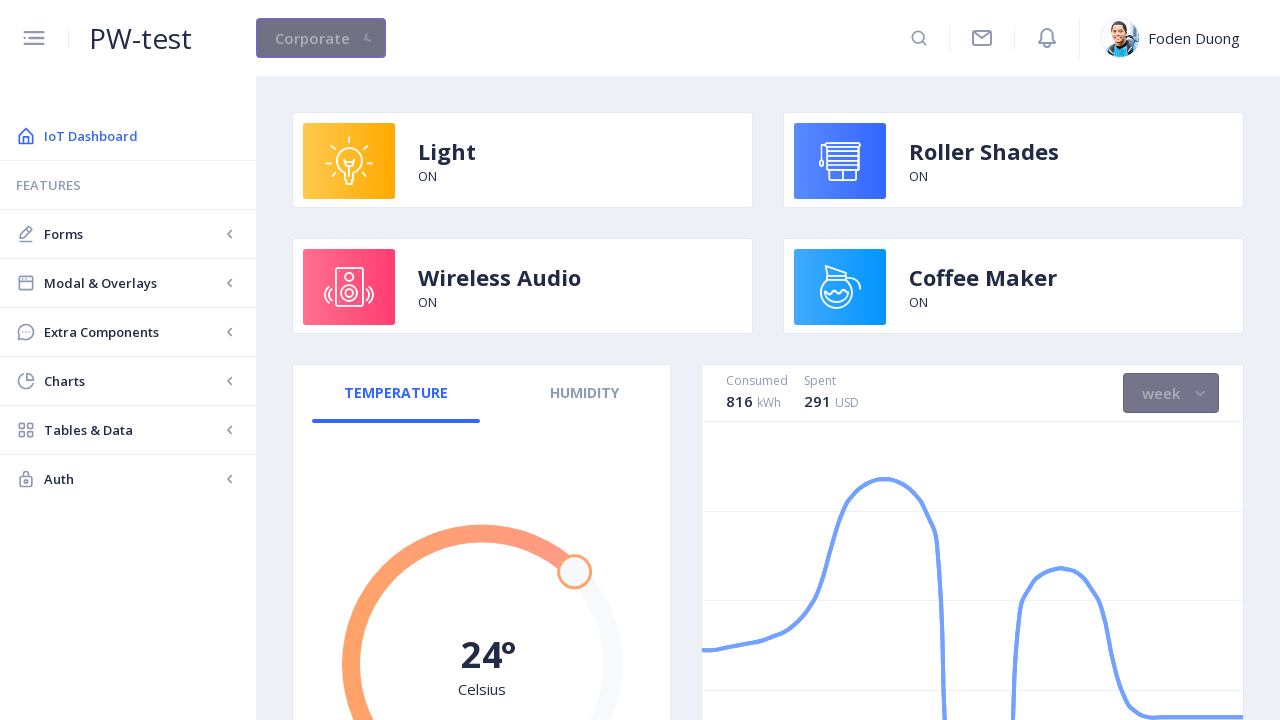

Waited for Corporate theme to apply
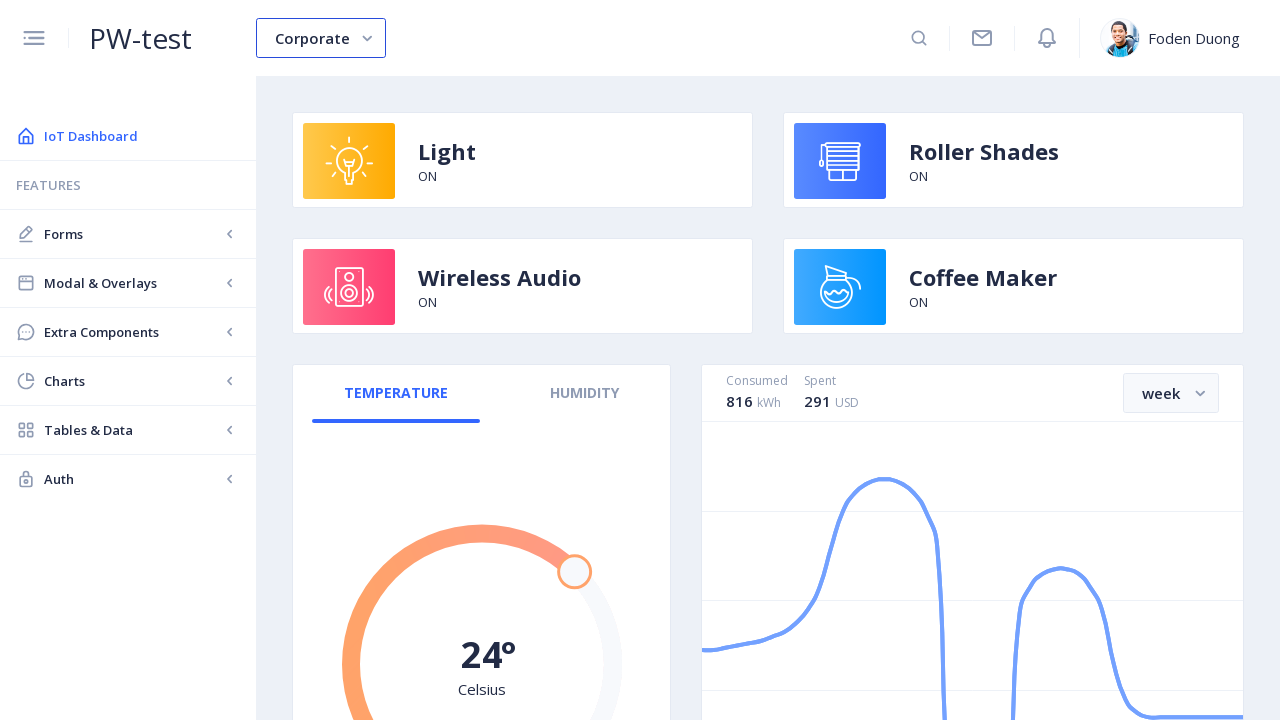

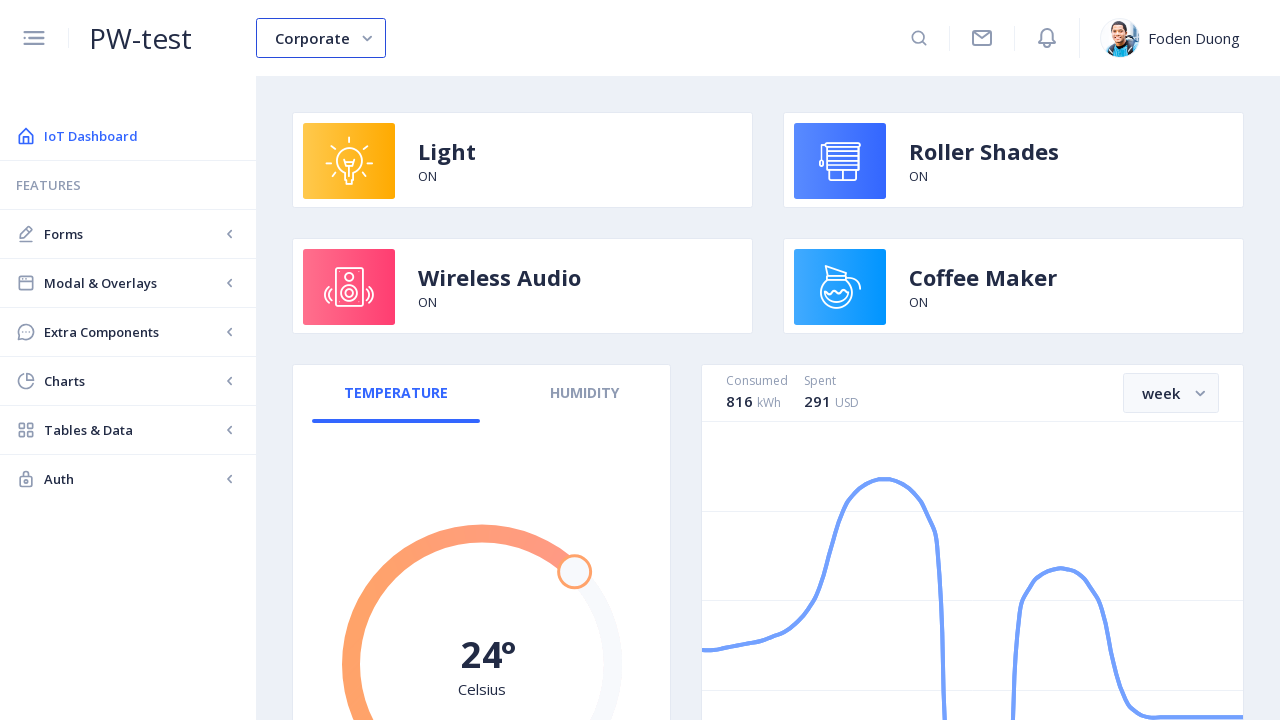